Navigates to a test page and retrieves the h1 heading text

Starting URL: https://labeneko.github.io/playwright_test/

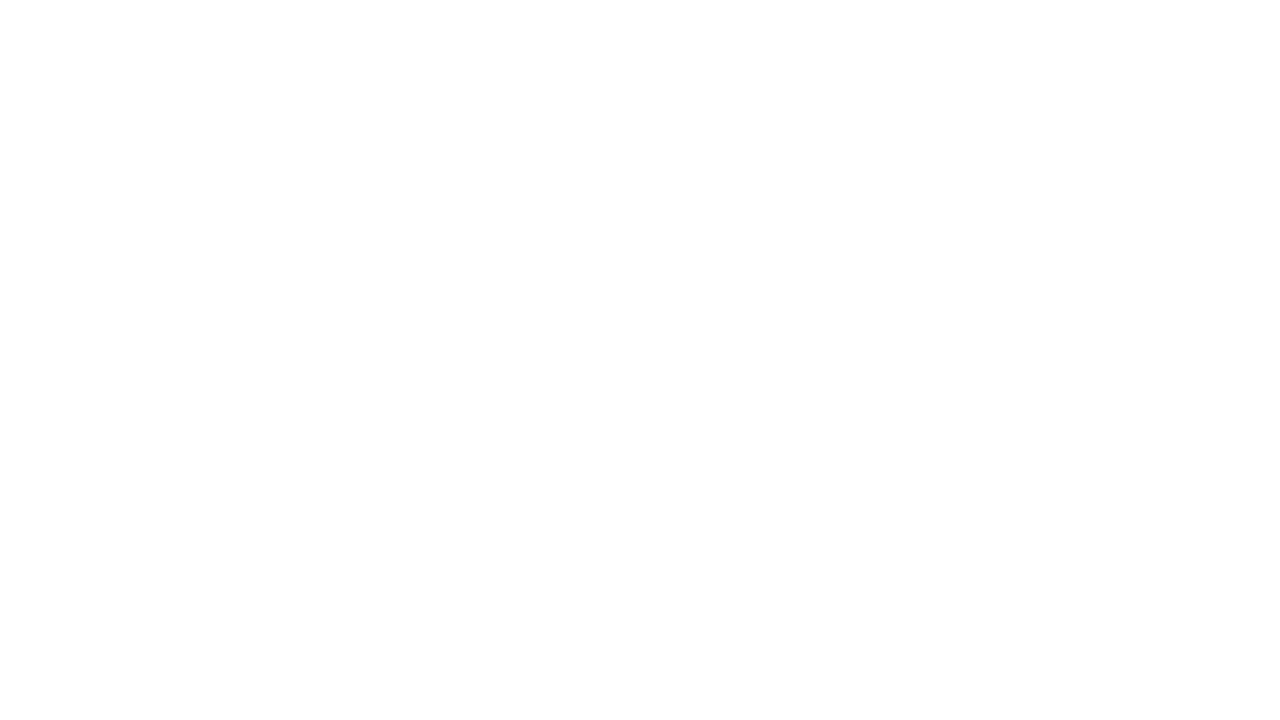

Waited for h1 heading to load
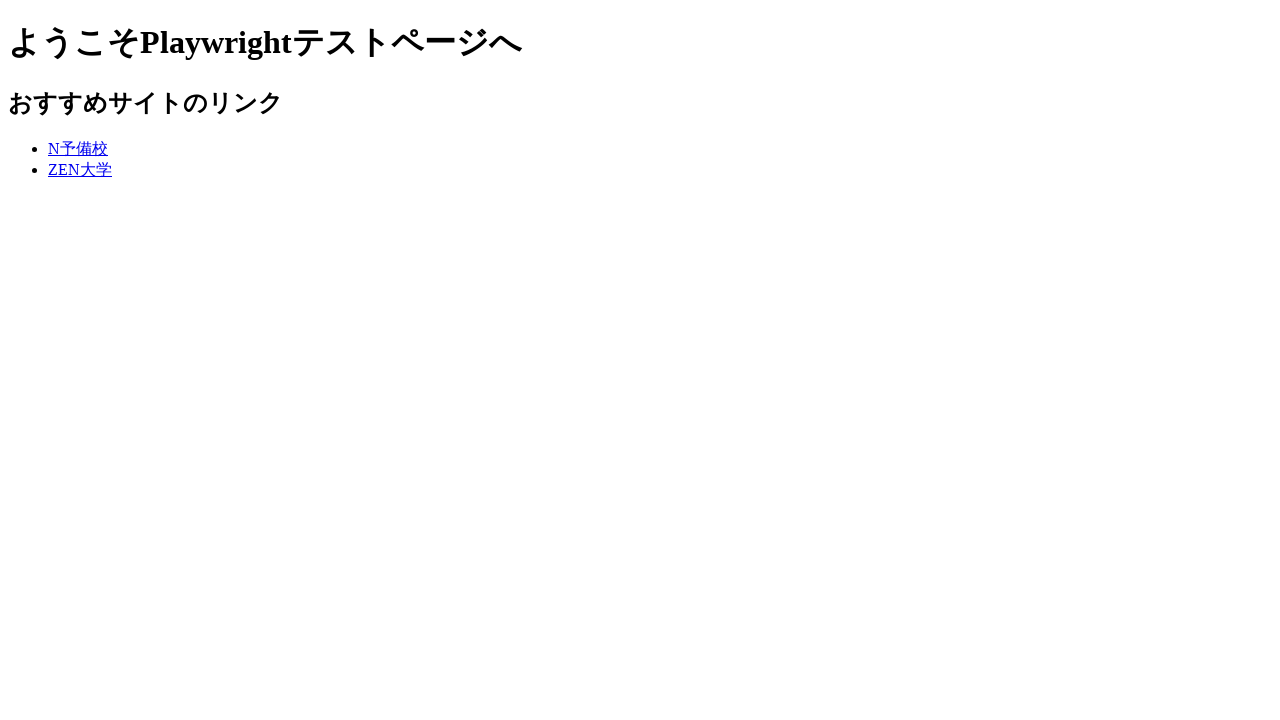

Retrieved h1 heading text: 'ようこそPlaywrightテストページへ'
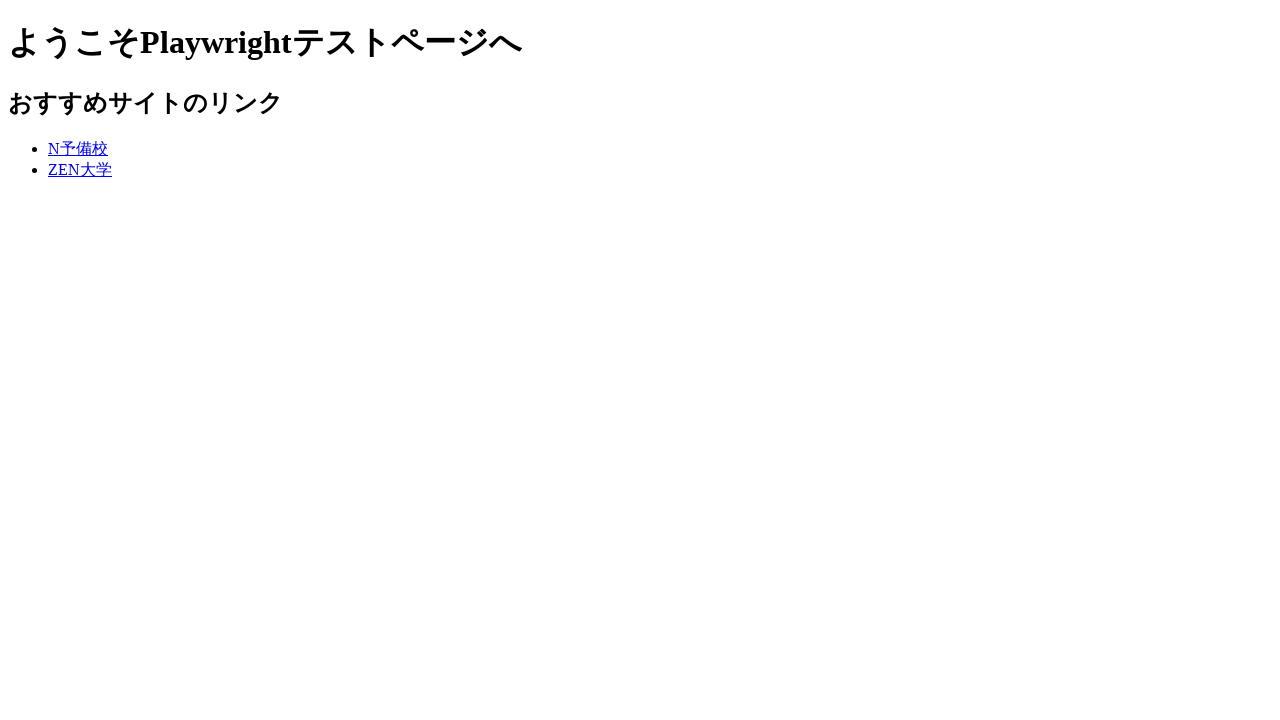

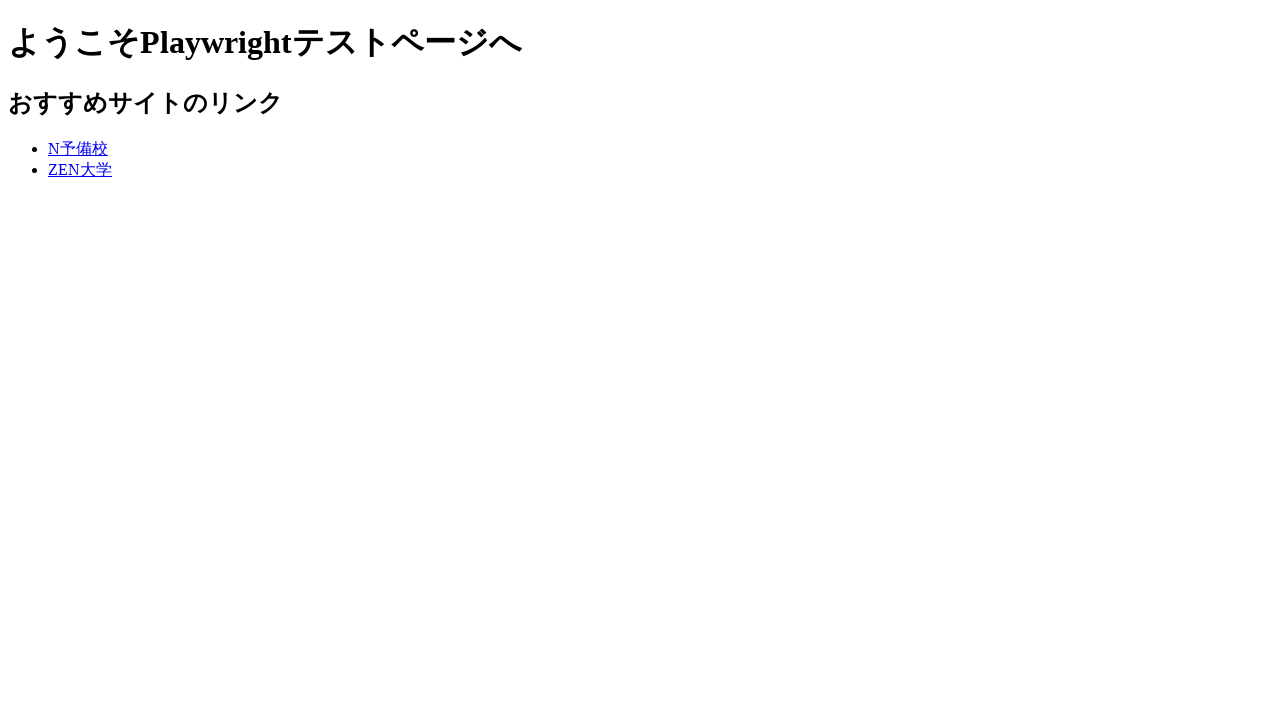